Navigates to Python.org homepage and interacts with the blog widget section to verify blog posts are displayed

Starting URL: https://www.python.org

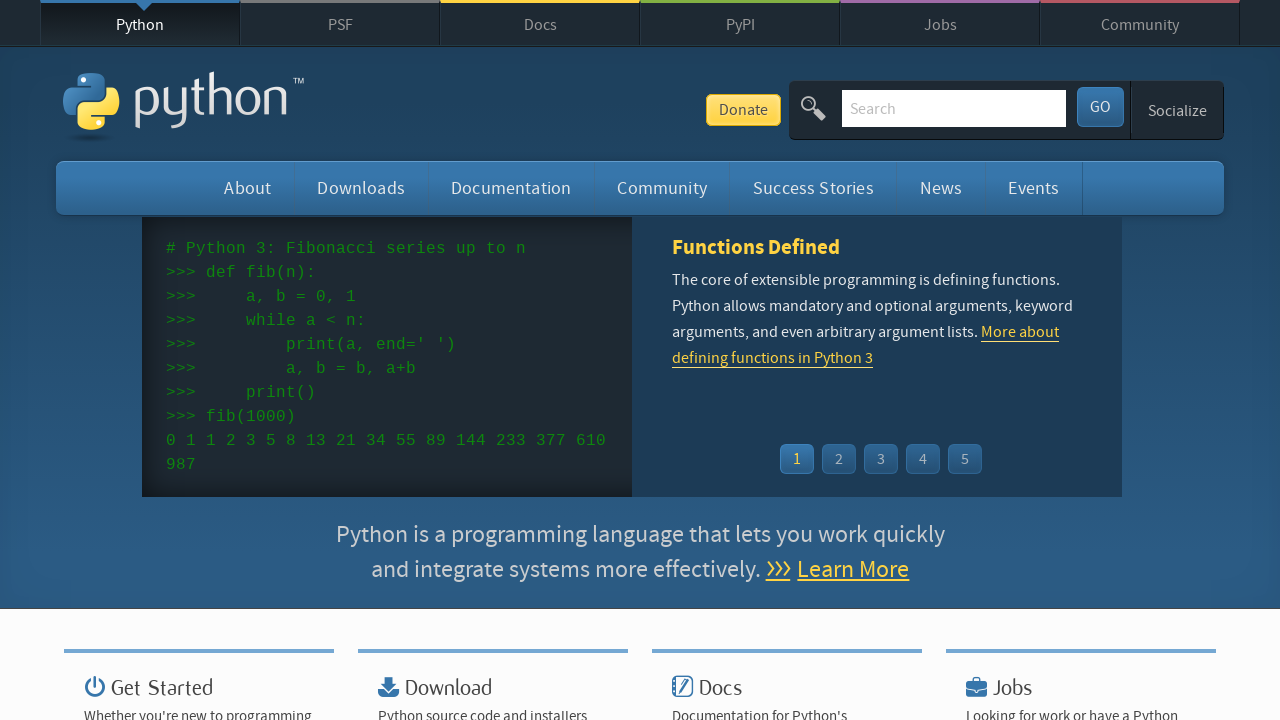

Navigated to Python.org homepage
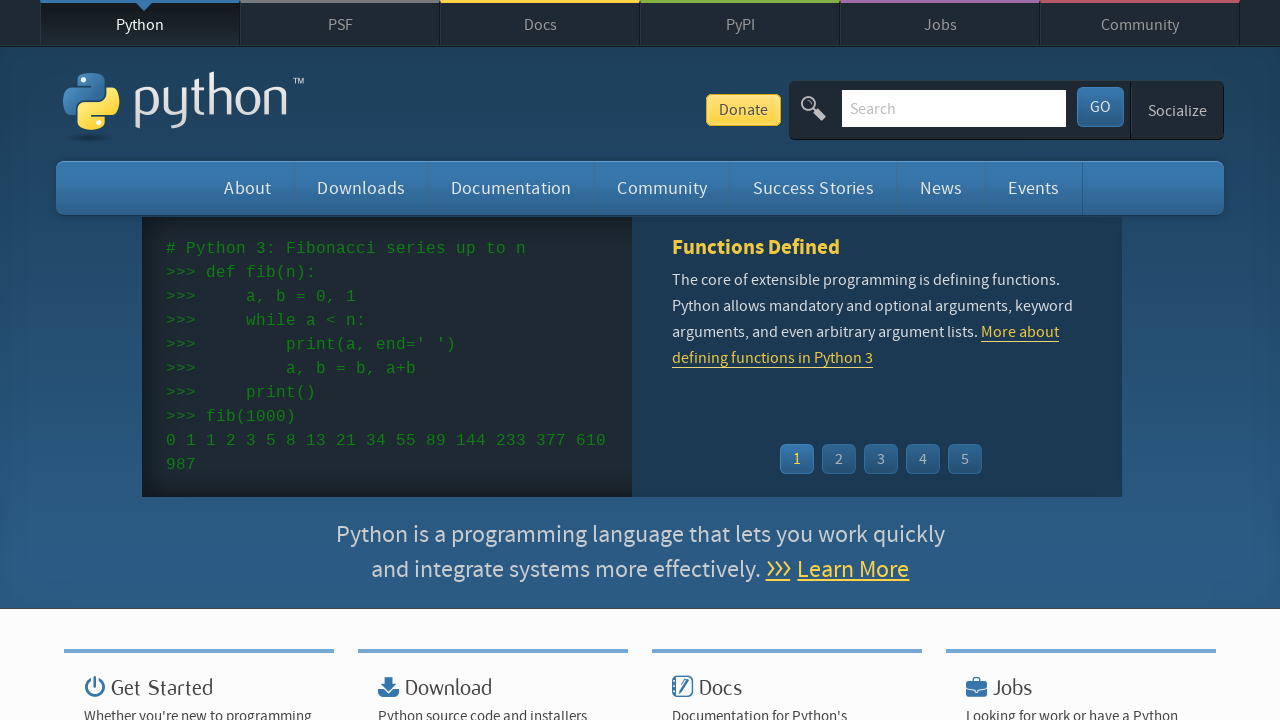

Blog widget loaded
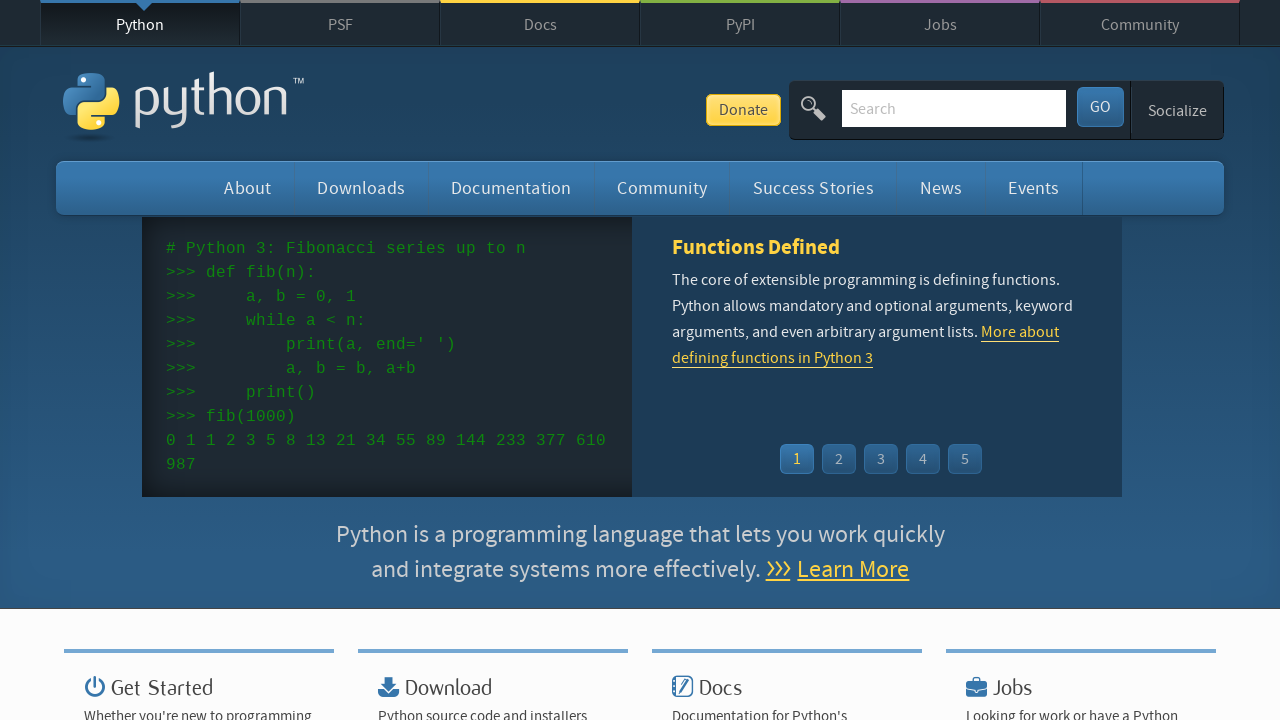

Blog post timestamps are displayed
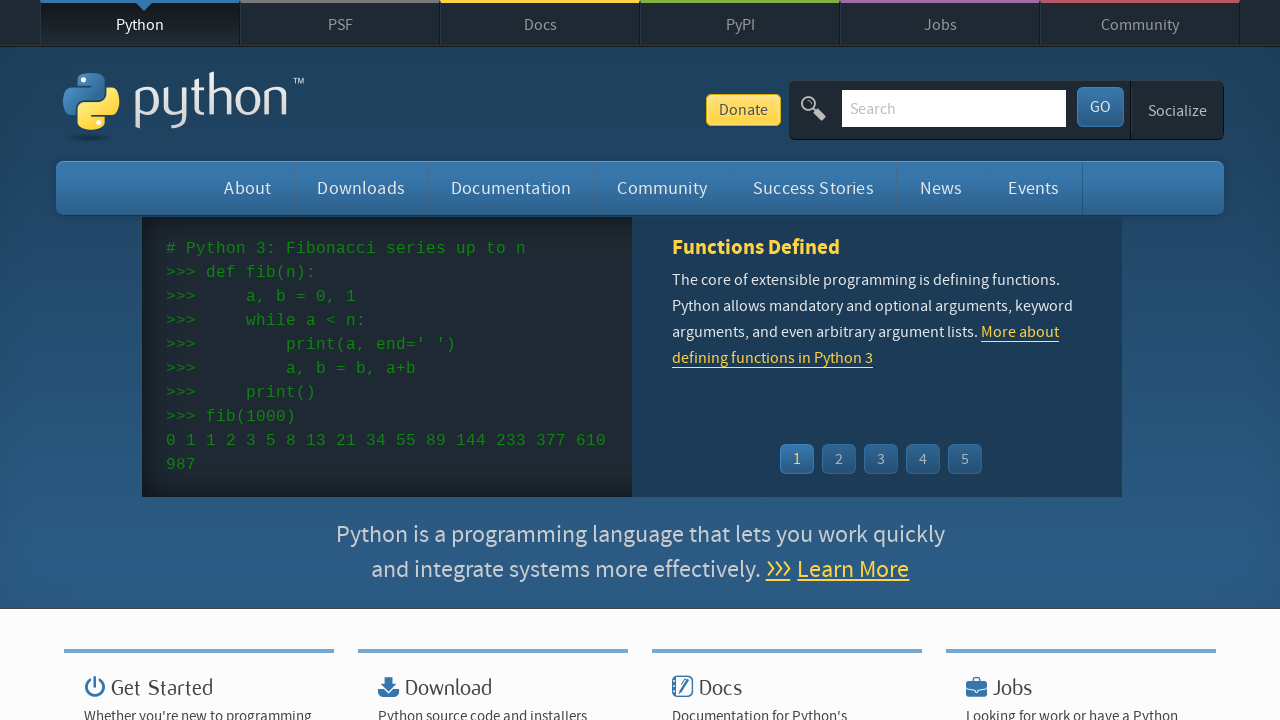

Blog post links are displayed
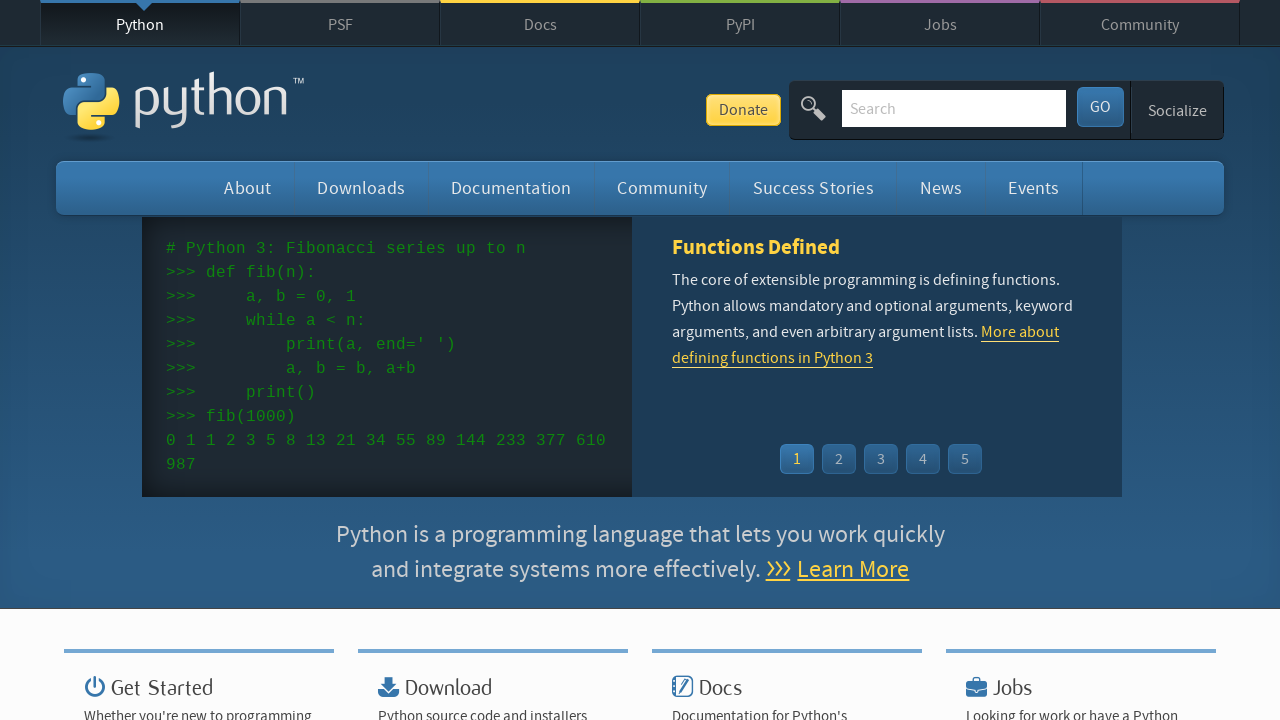

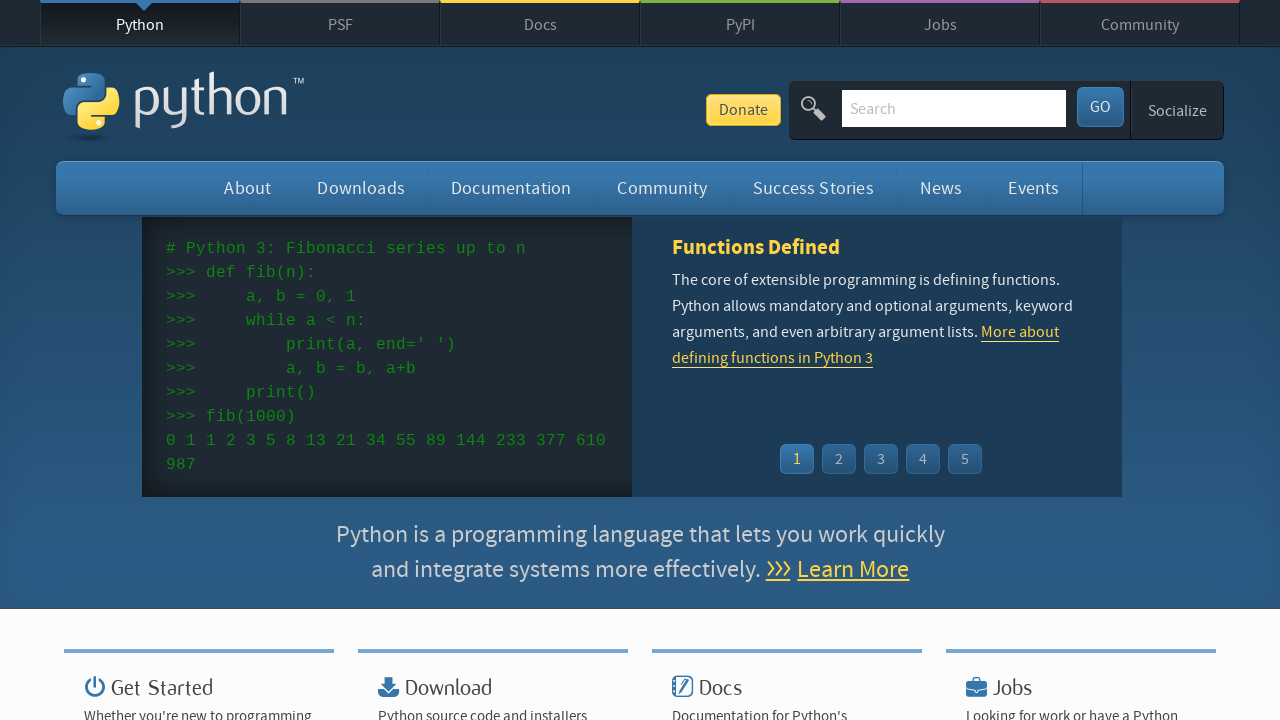